Tests checkbox functionality by navigating to a demo page and clicking on a checkbox element

Starting URL: http://syntaxprojects.com/basic-checkbox-demo.php

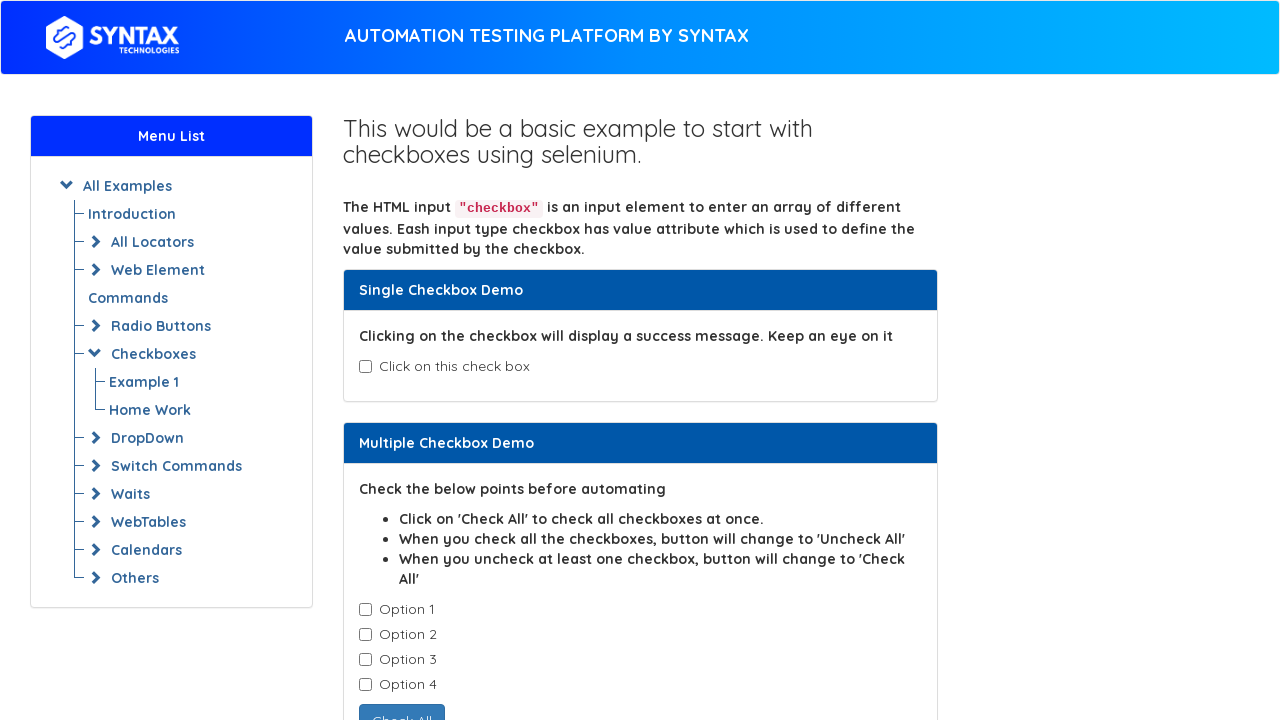

Navigated to checkbox demo page
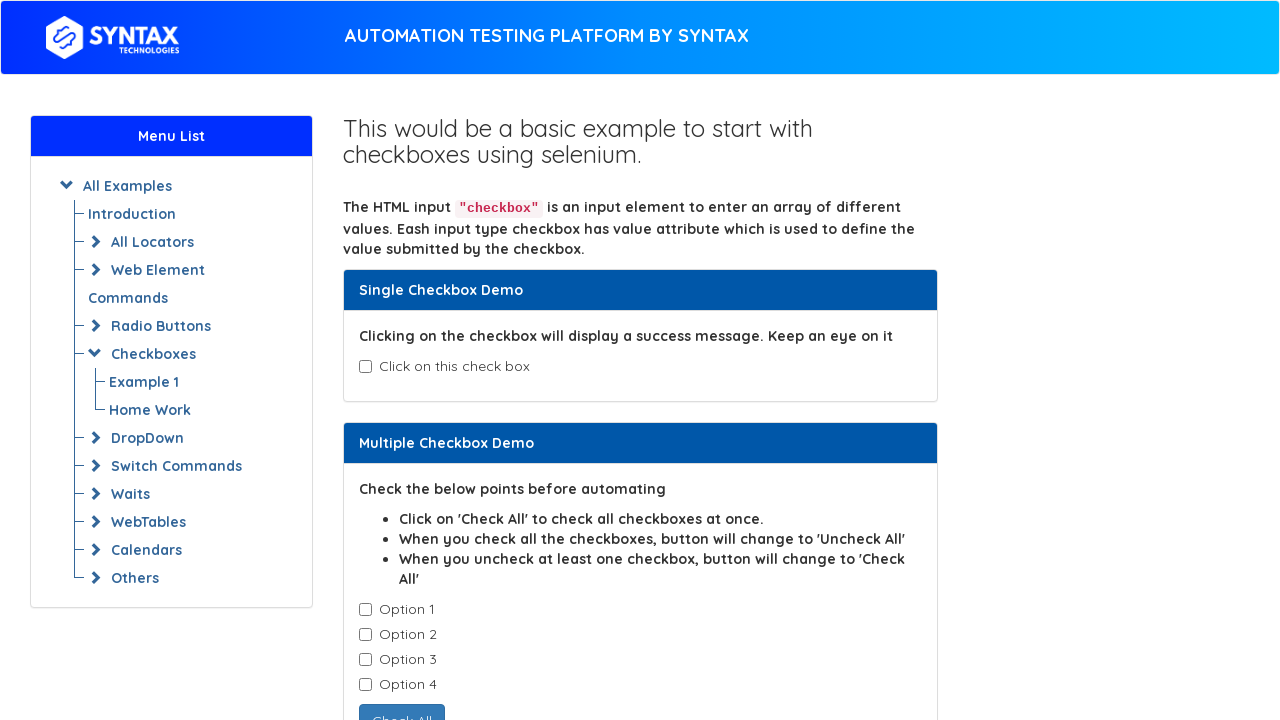

Clicked the checkbox element at (365, 367) on #isAgeSelected
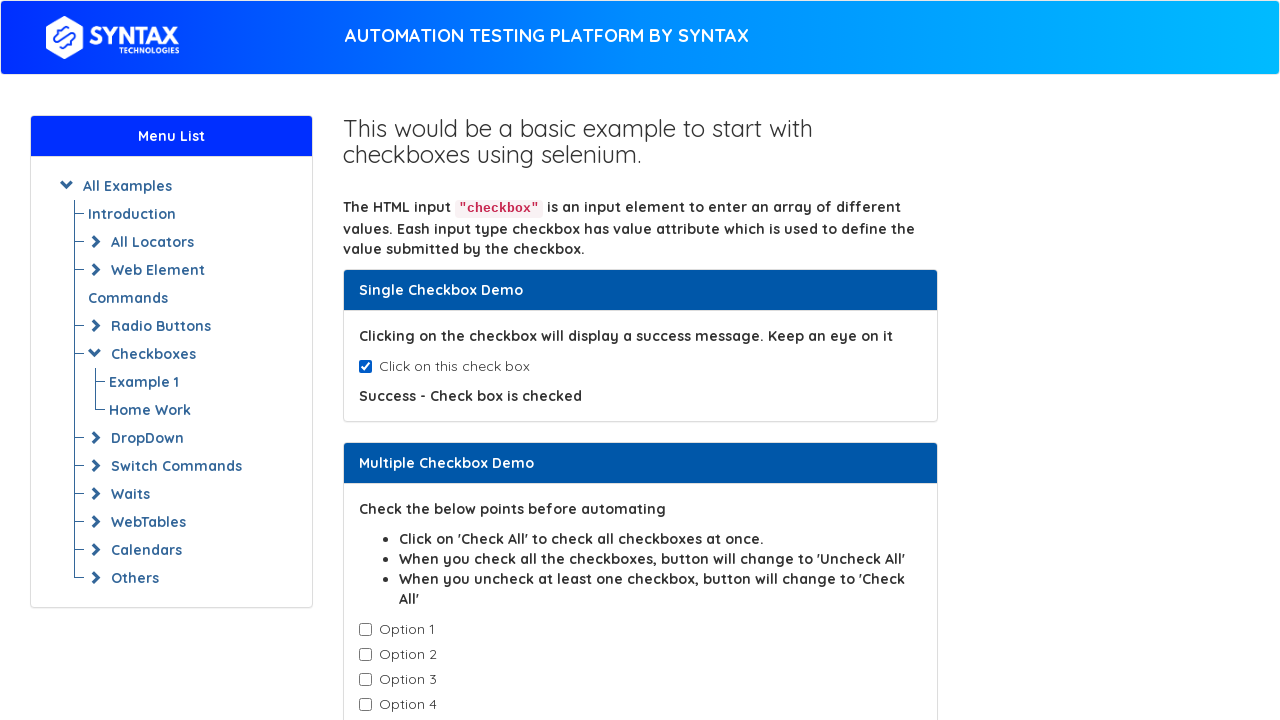

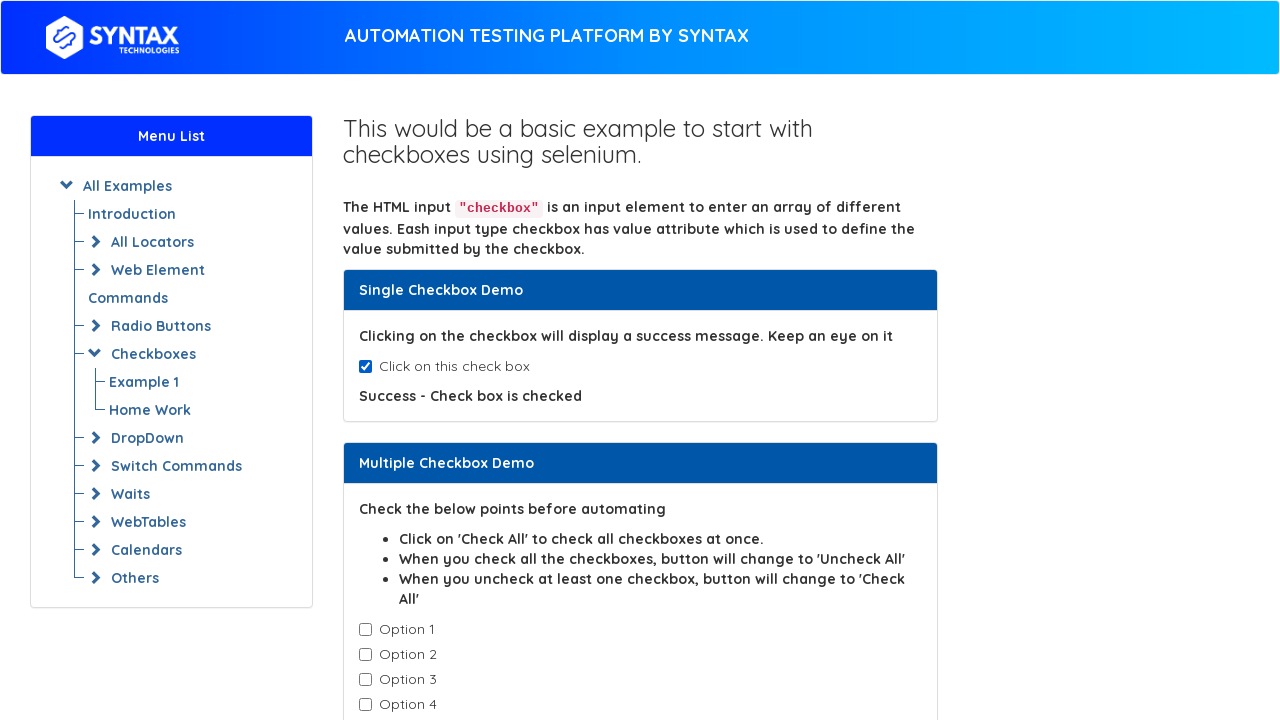